Tests synchronization in components by clicking a start button with built-in wait

Starting URL: https://eviltester.github.io/synchole/buttons.html

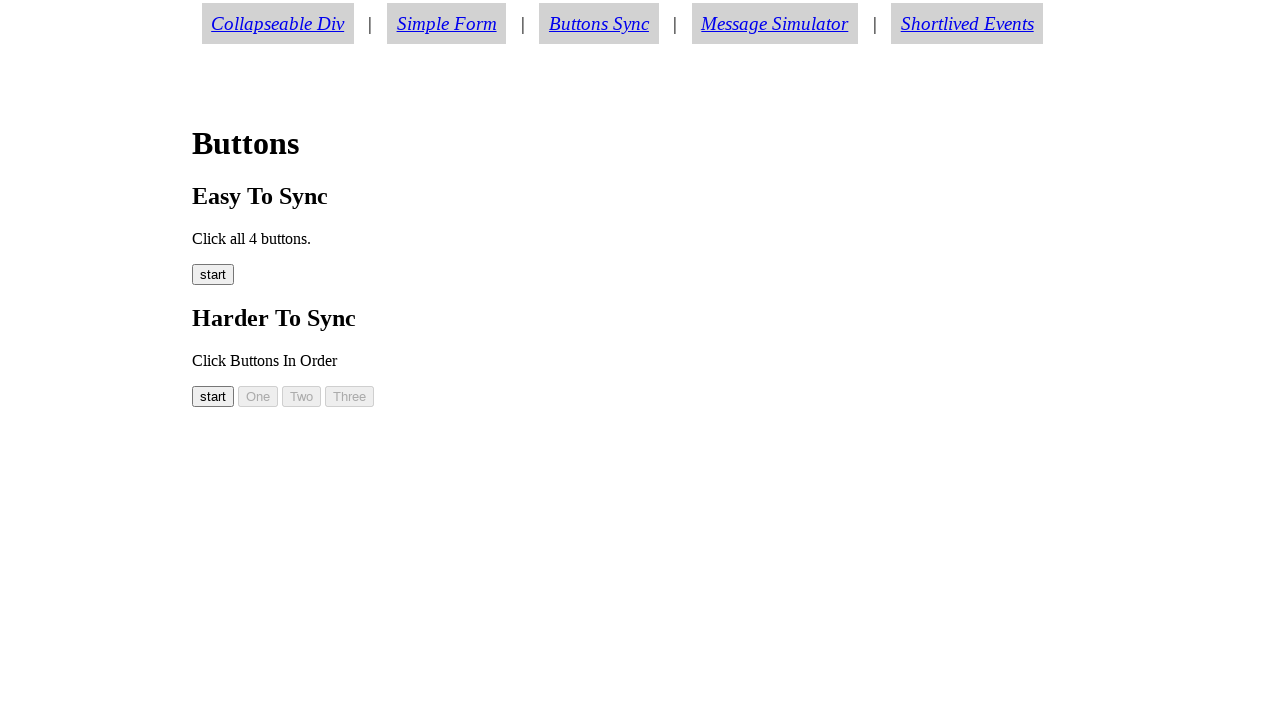

Start button (#button00) became visible
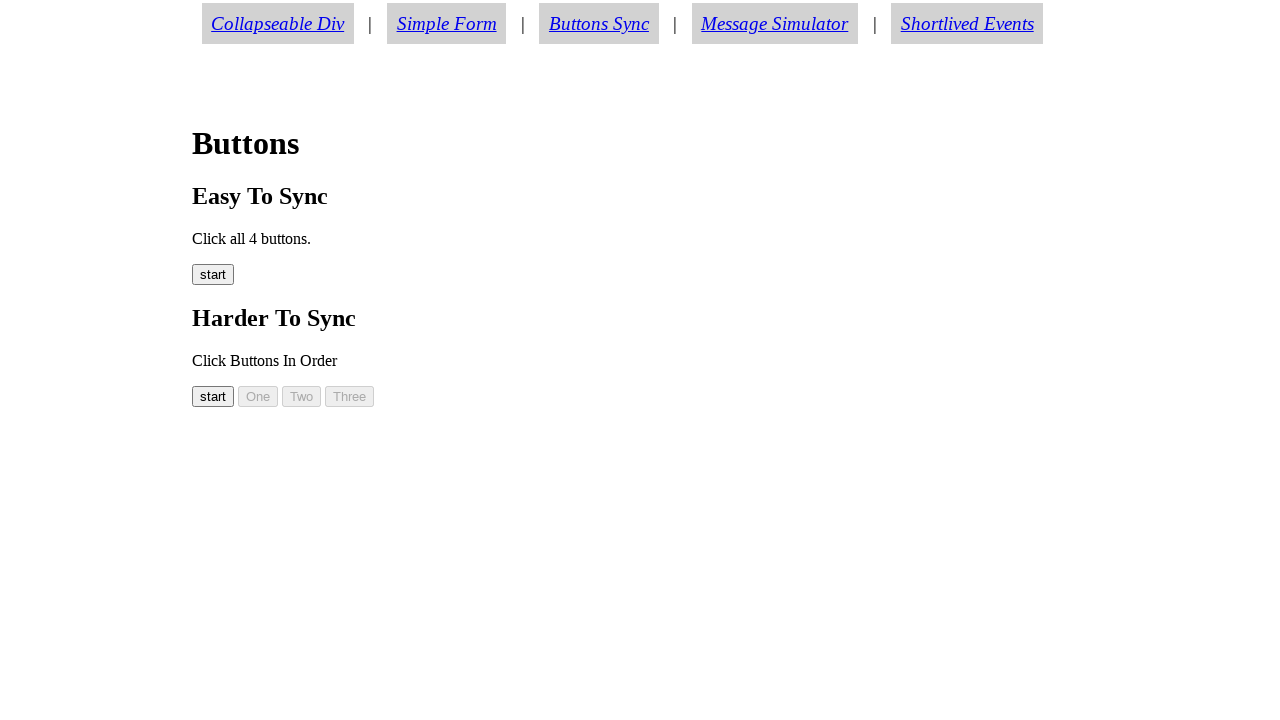

Clicked start button (#button00) to initiate synchronization at (213, 396) on #button00
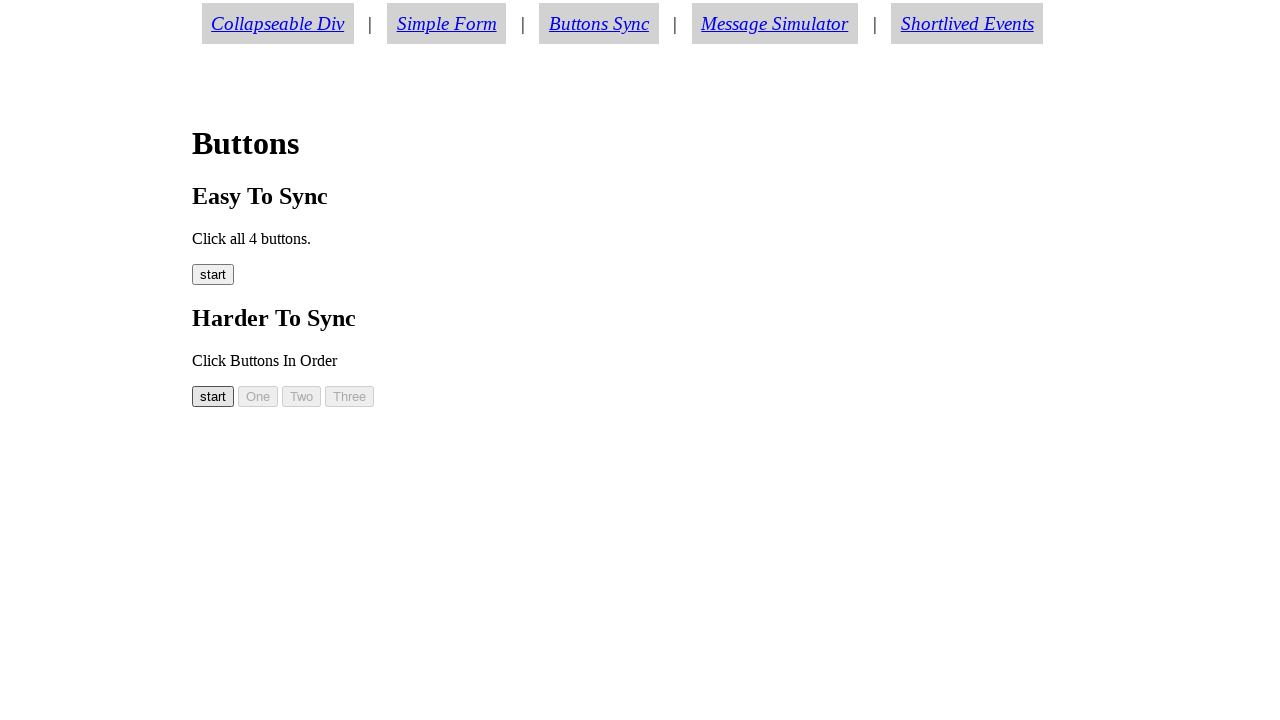

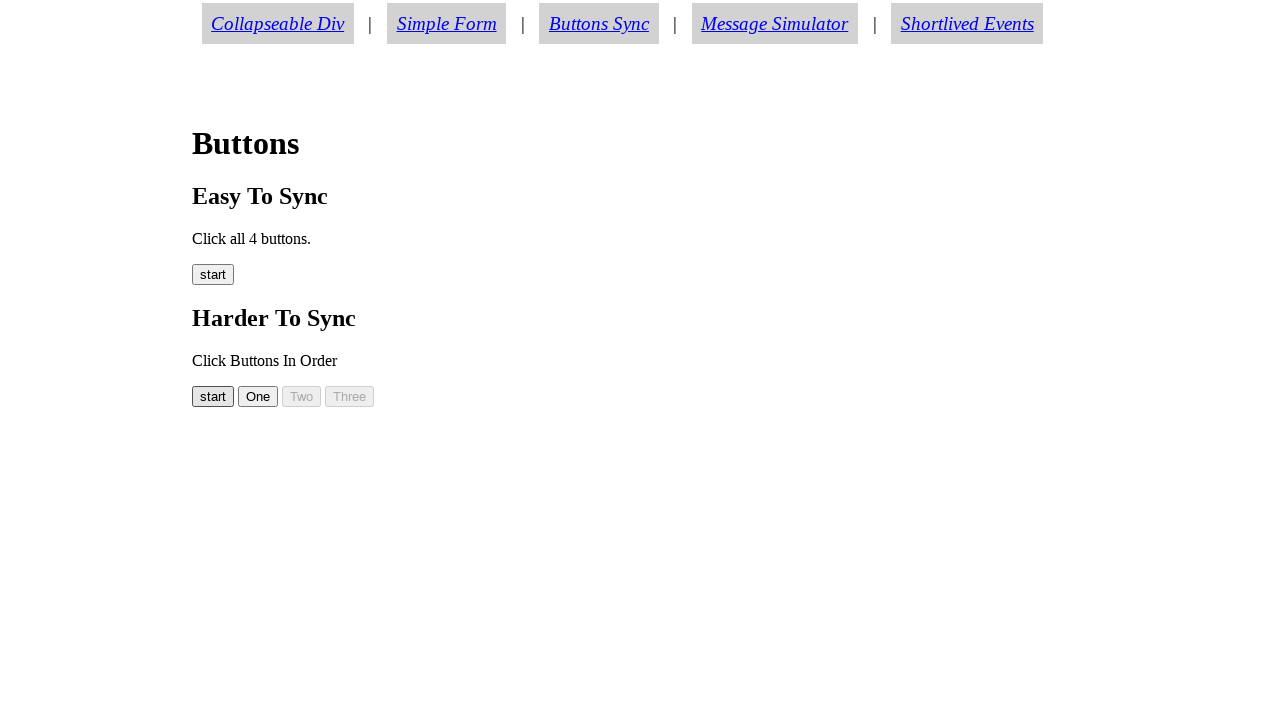